Navigates to the Sauce Demo website and verifies the page loads by checking the title

Starting URL: https://www.saucedemo.com/v1/

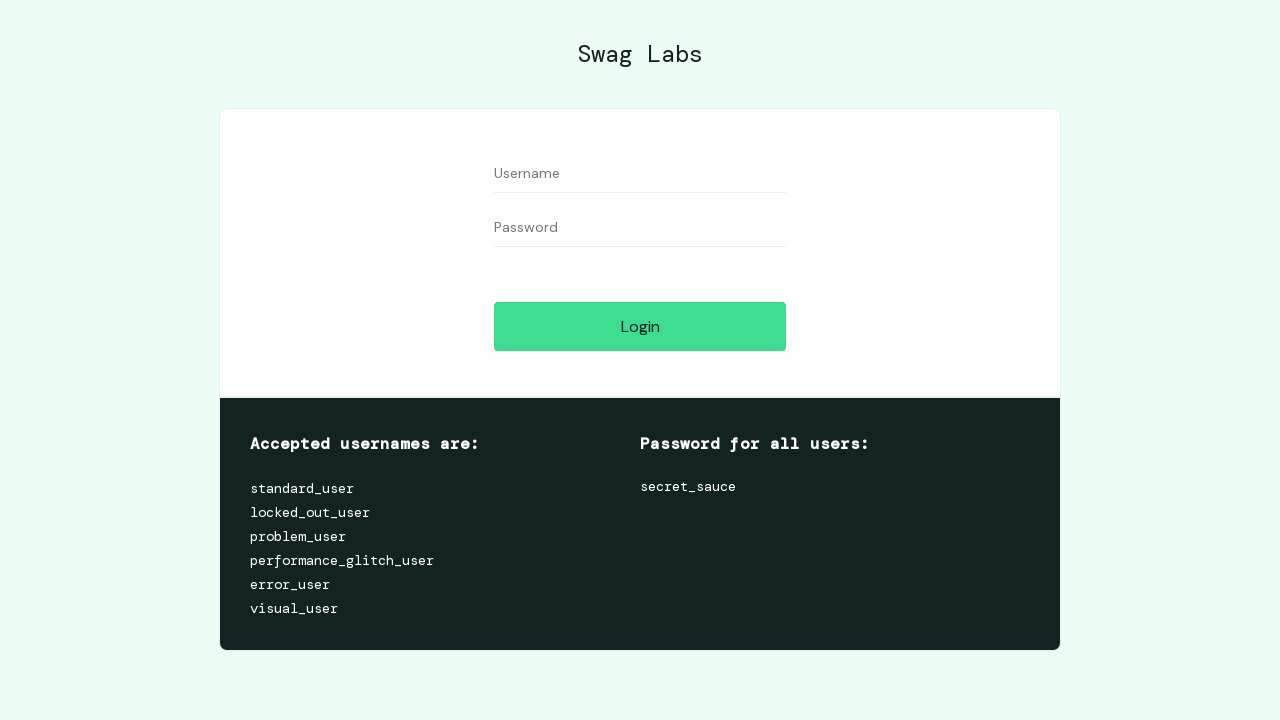

Navigated to Sauce Demo website
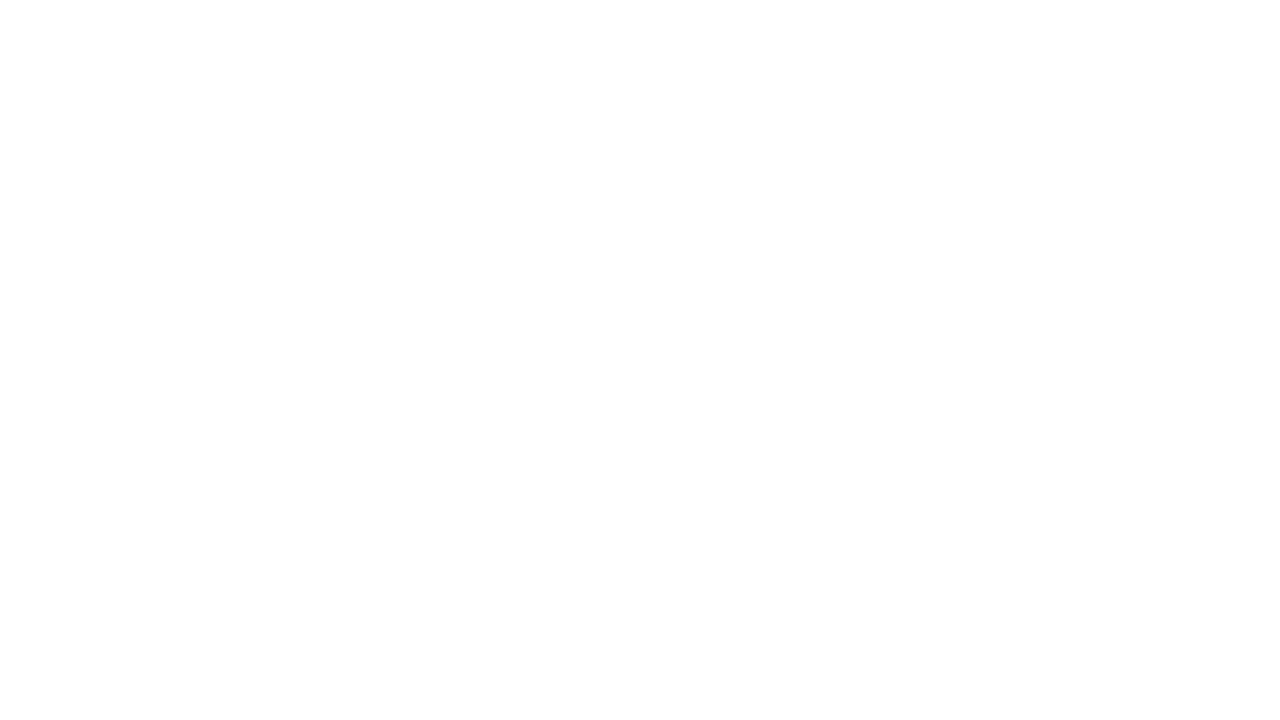

Retrieved page title
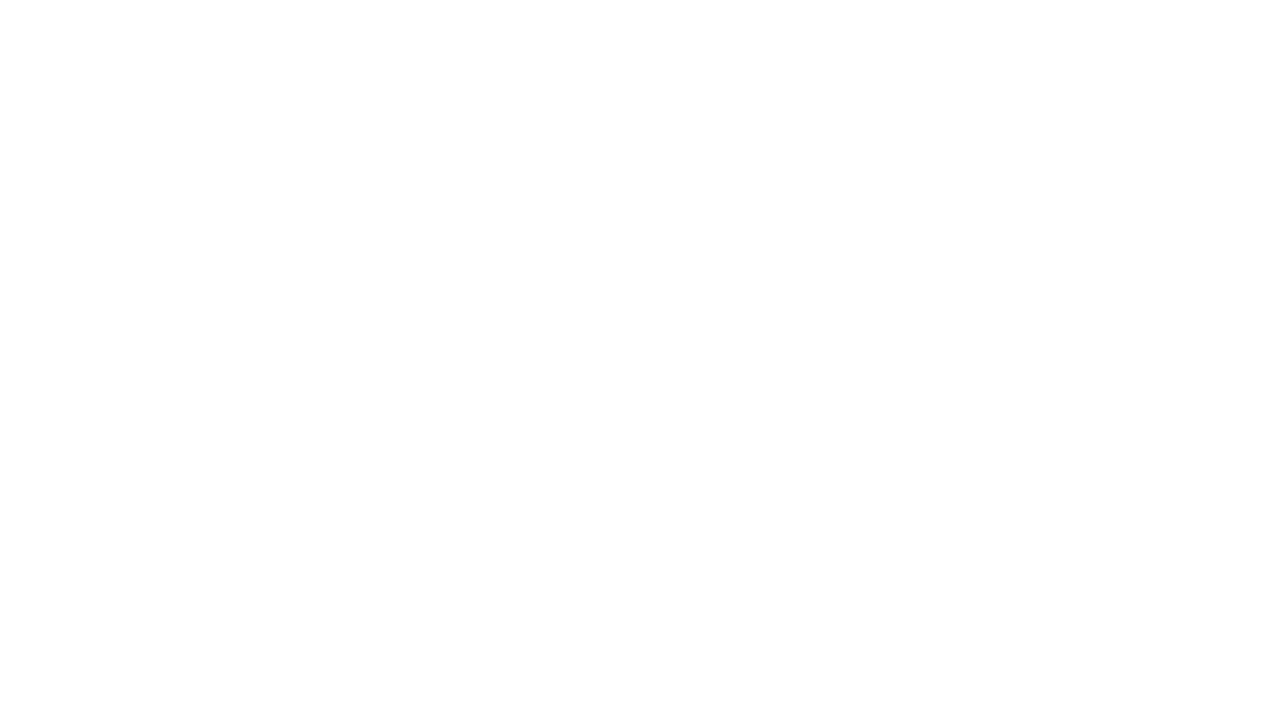

Verified page title is not empty
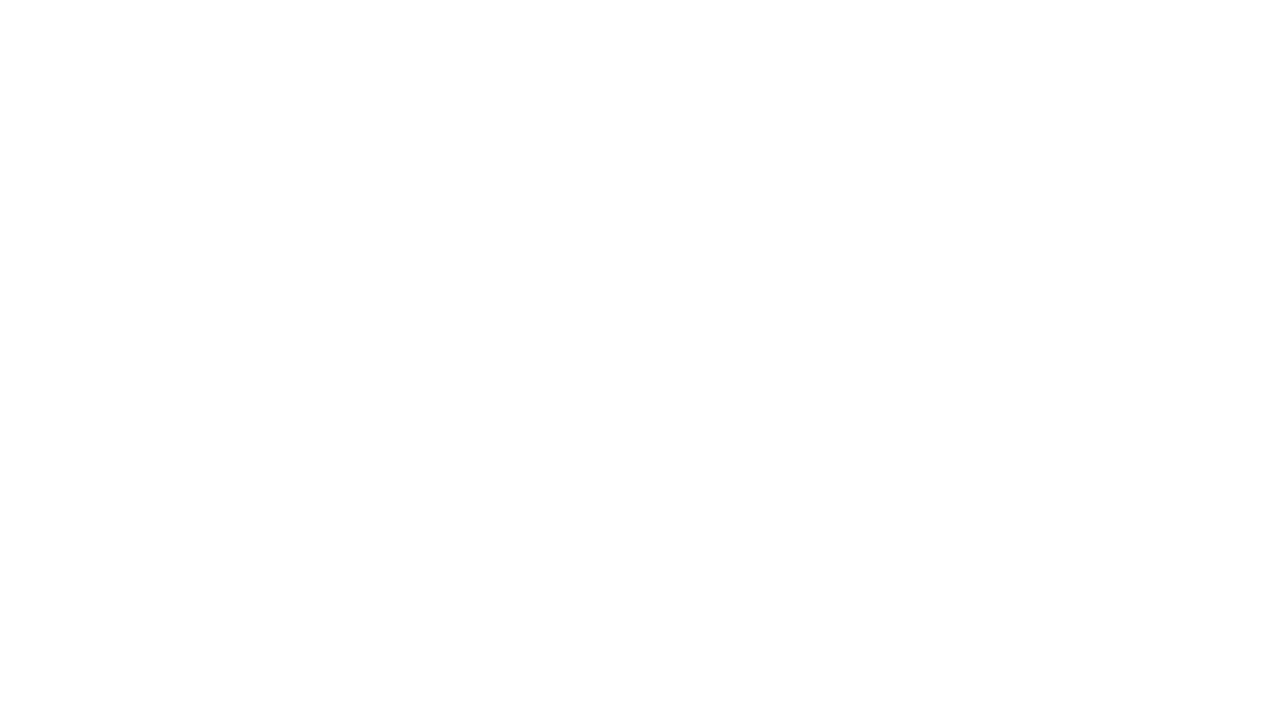

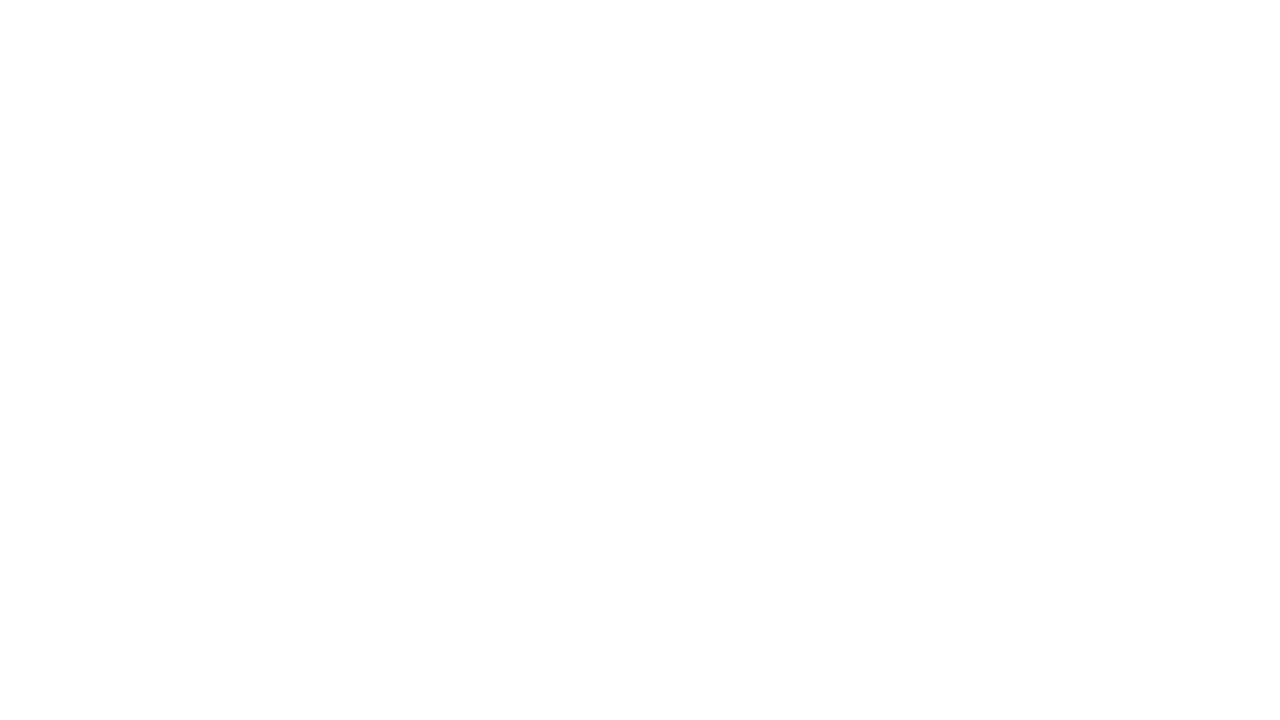